Tests registration form validation with password less than 6 characters

Starting URL: https://alada.vn/tai-khoan/dang-ky.html

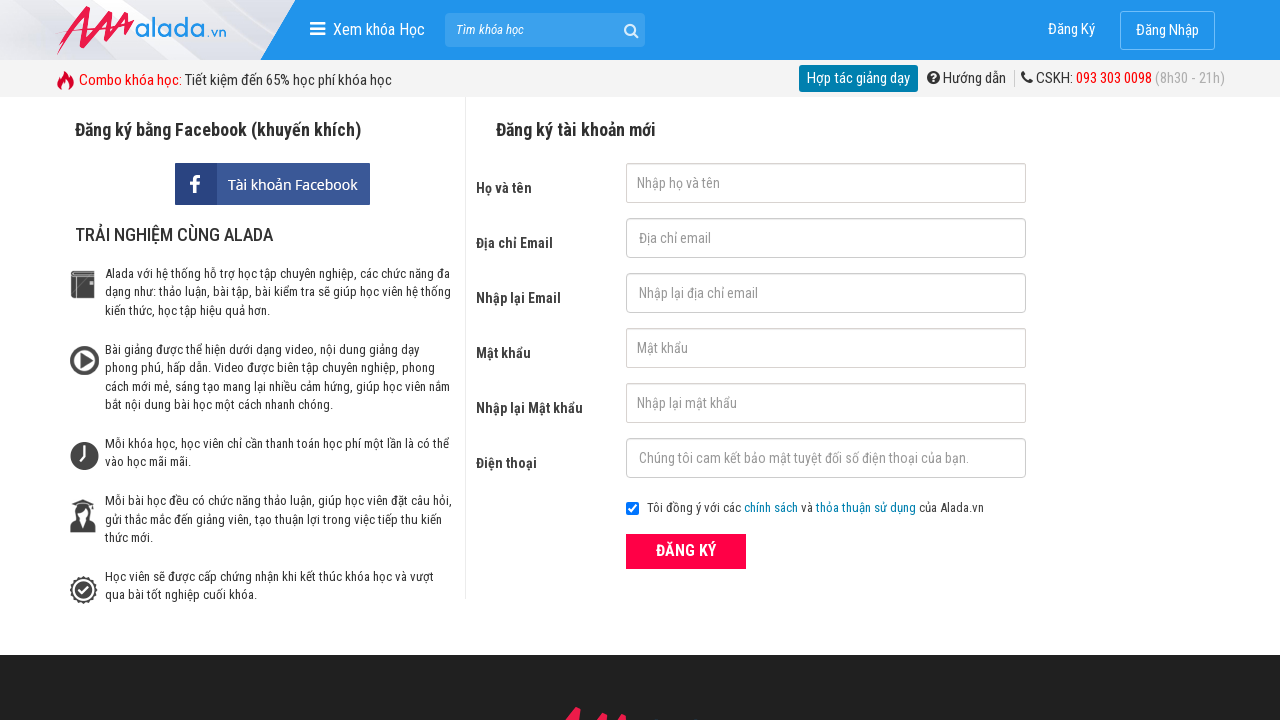

Filled first name field with 'Joe Biden' on #txtFirstname
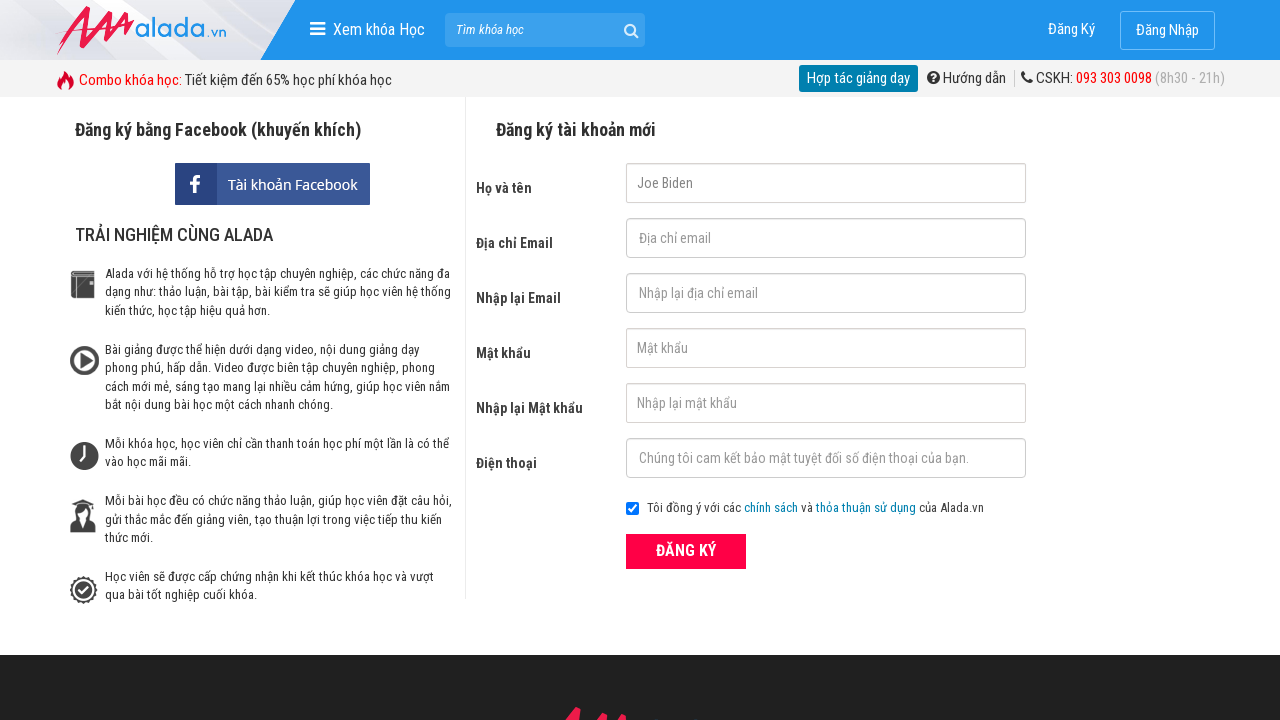

Filled email field with 'joe@biden.com' on #txtEmail
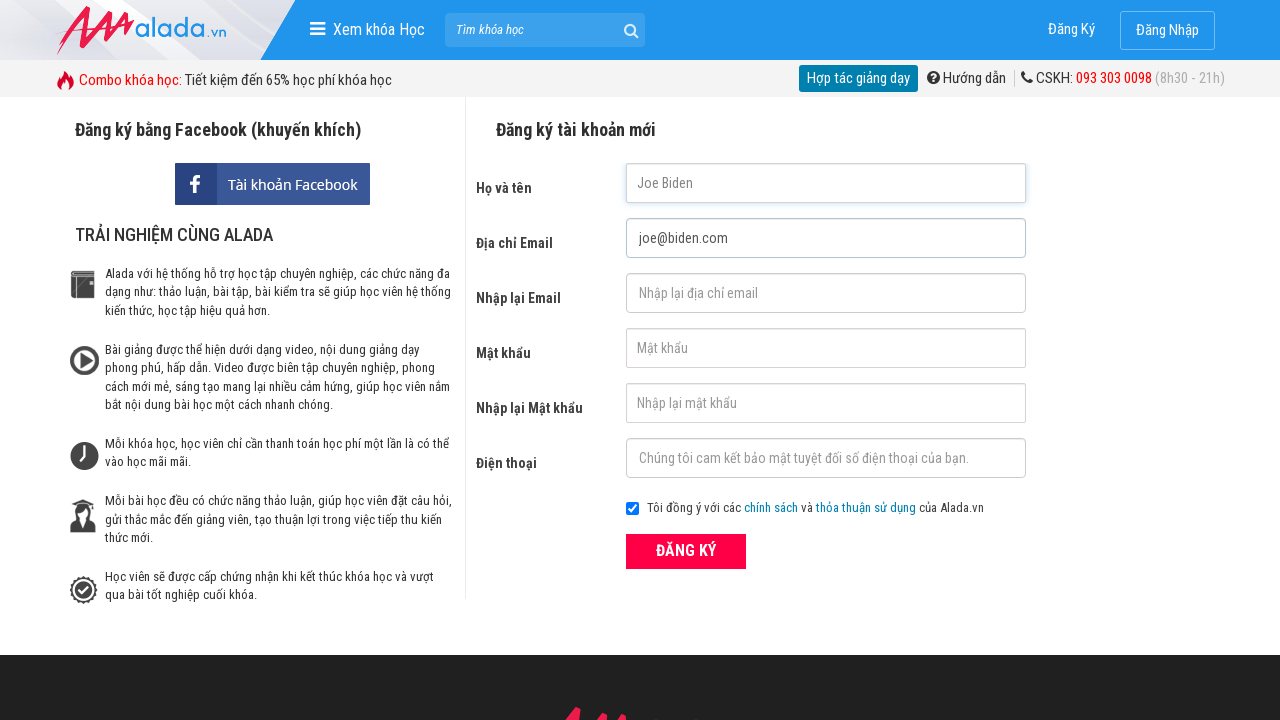

Filled confirm email field with 'joe@biden.com' on #txtCEmail
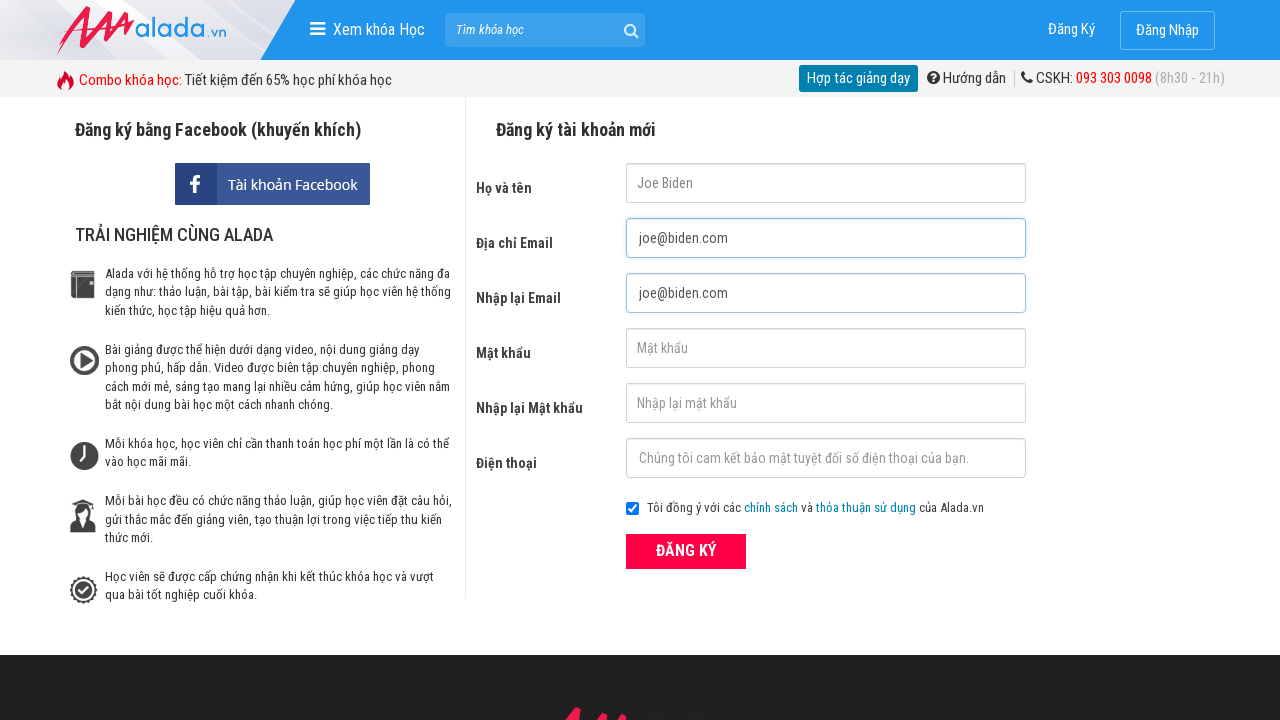

Filled password field with '123' (invalid - less than 6 characters) on #txtPassword
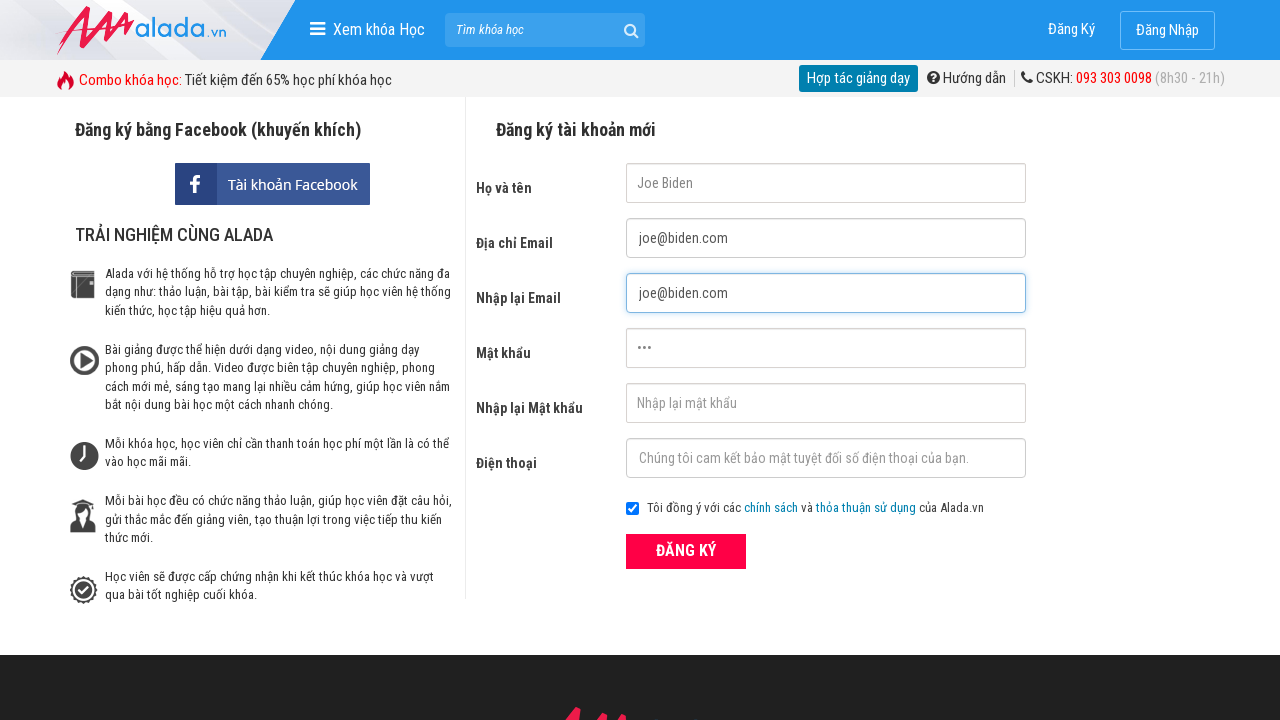

Filled confirm password field with '123456' on #txtCPassword
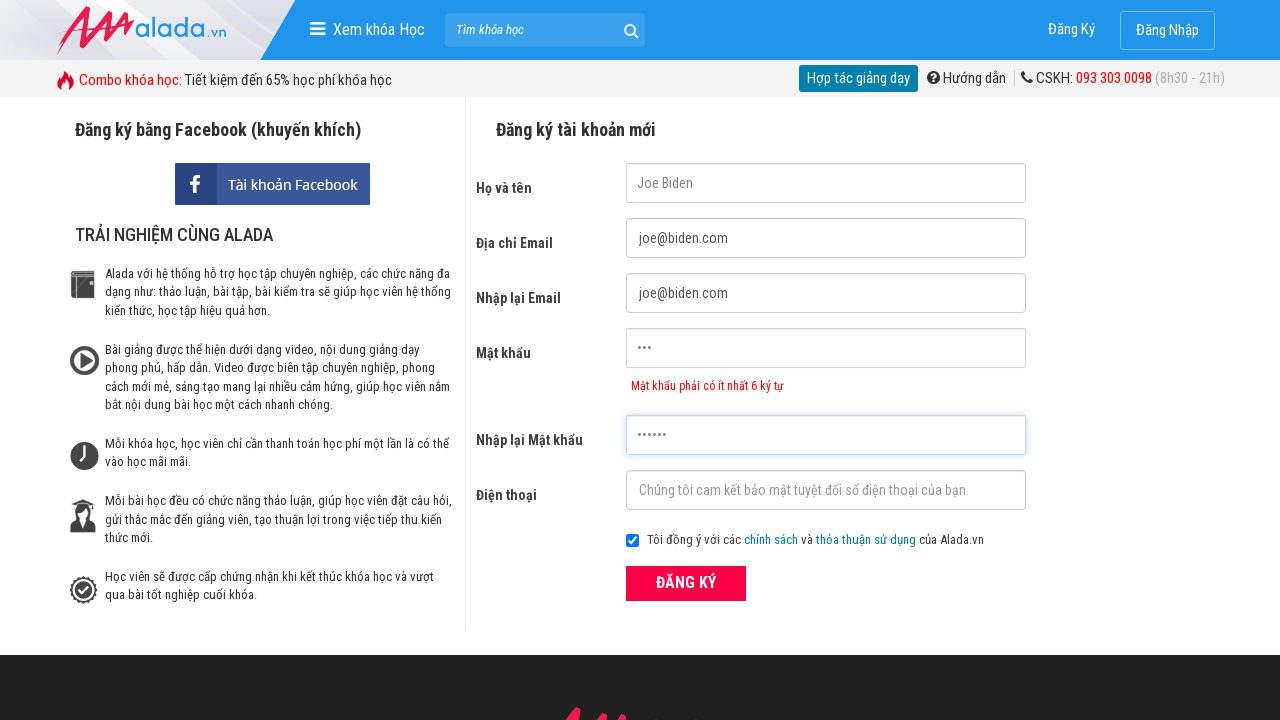

Filled phone field with '0987654321' on #txtPhone
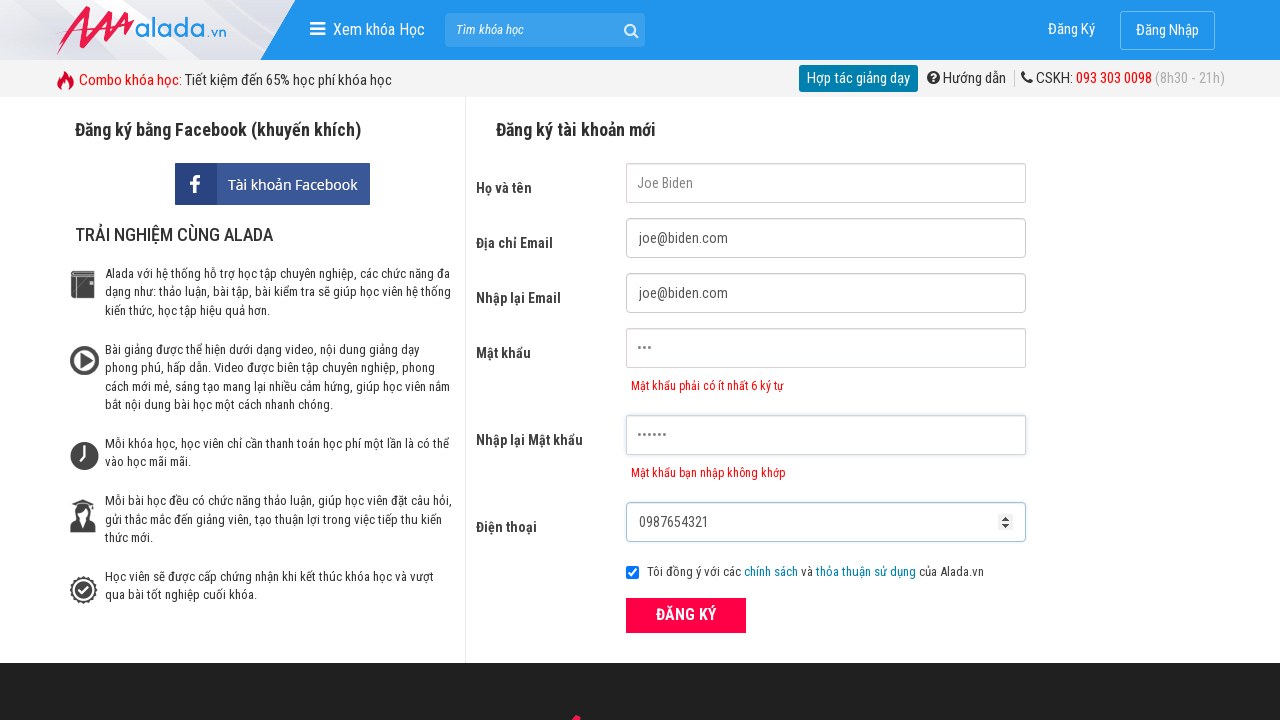

Clicked ĐĂNG KÝ (Register) button to submit form at (686, 615) on xpath=//button[text()='ĐĂNG KÝ' and @type='submit']
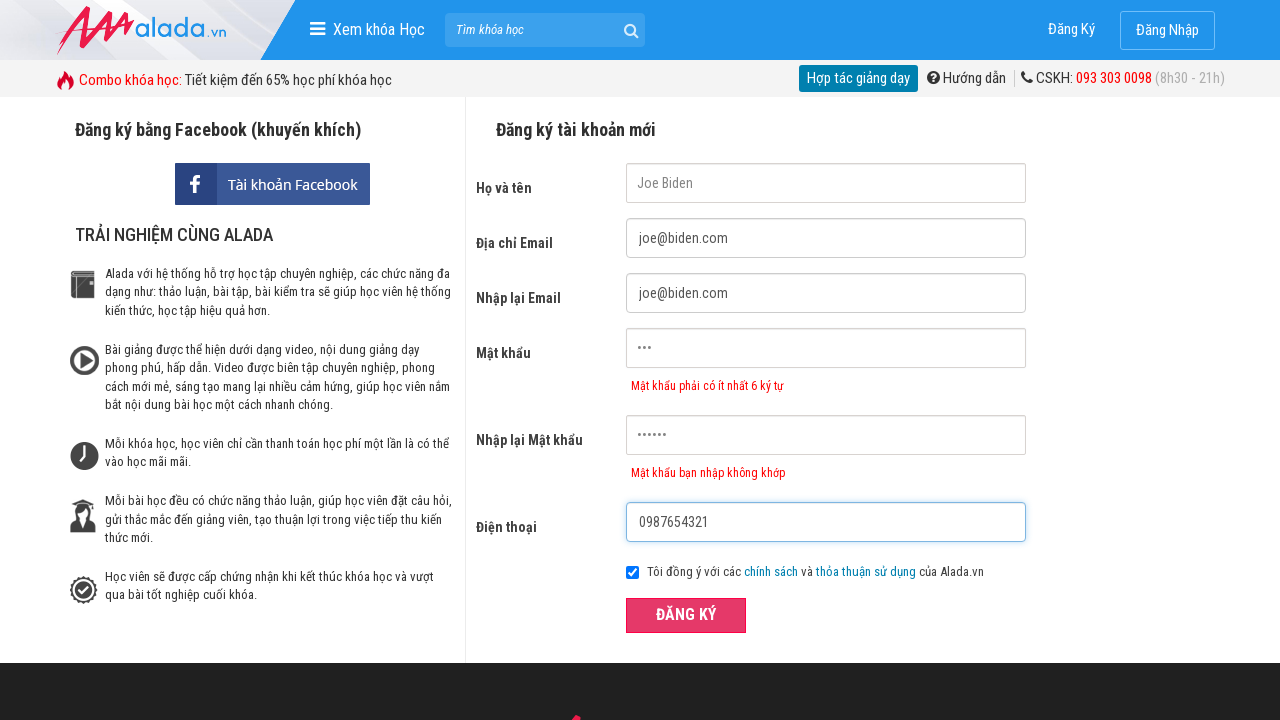

Password error message appeared, validating password field error
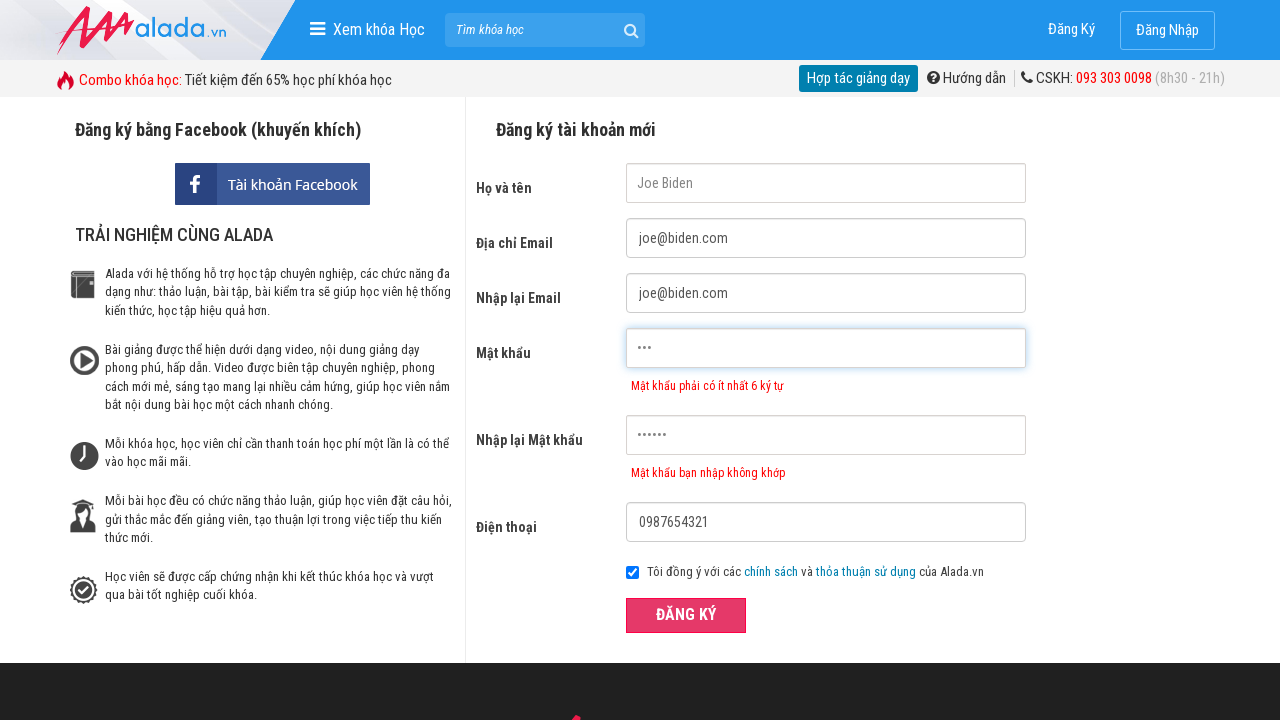

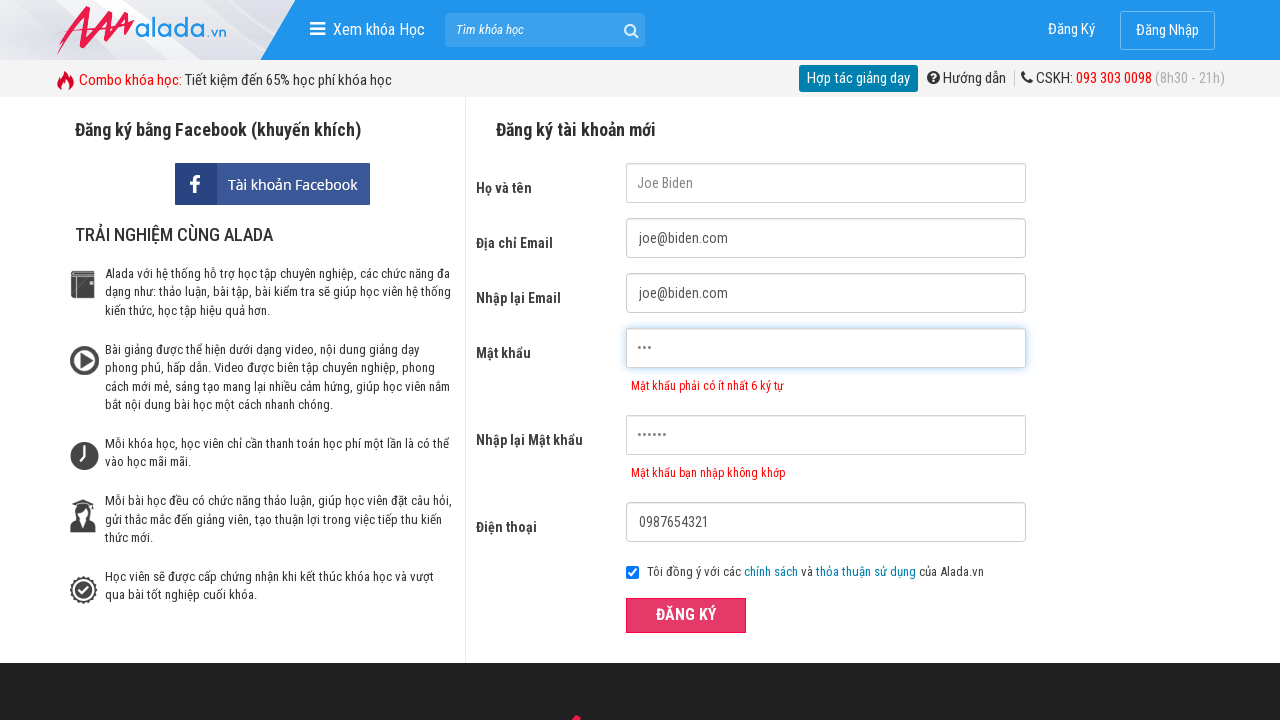